Tests multiple checkbox functionality by clicking each checkbox in a table and verifying their checked states

Starting URL: https://echoecho.com/htmlforms10.htm

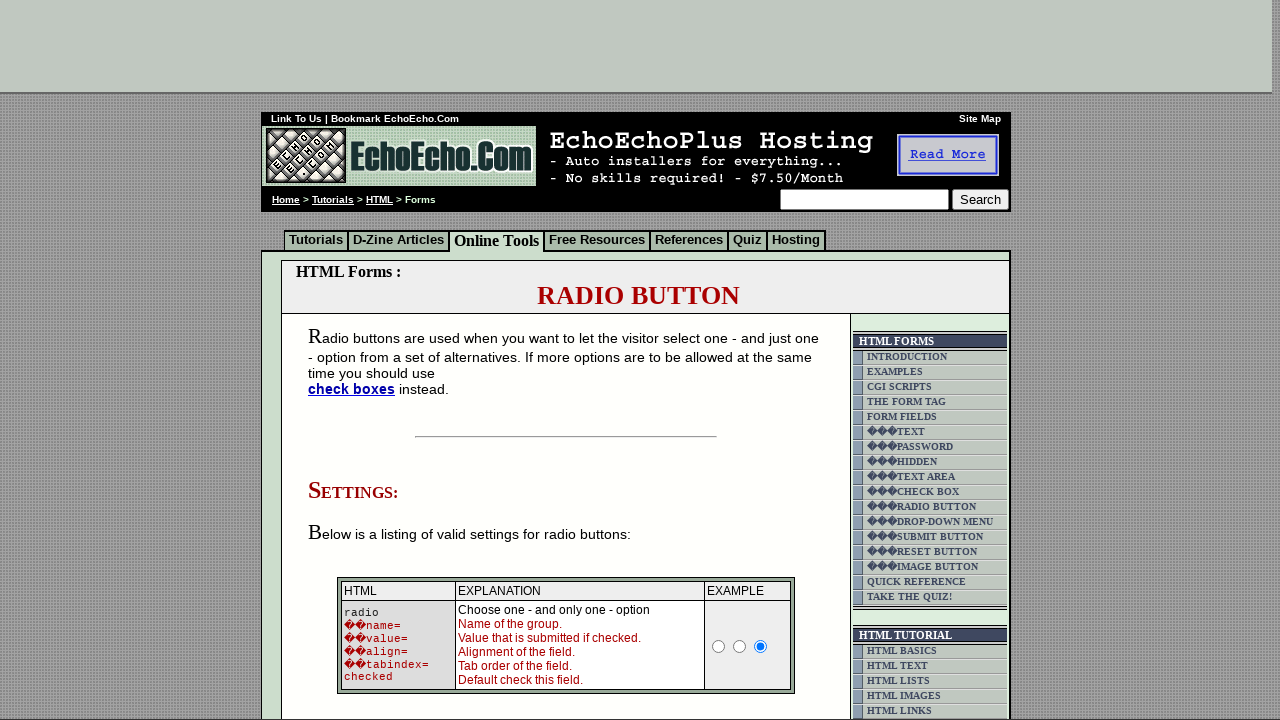

Waited for checkbox table to load
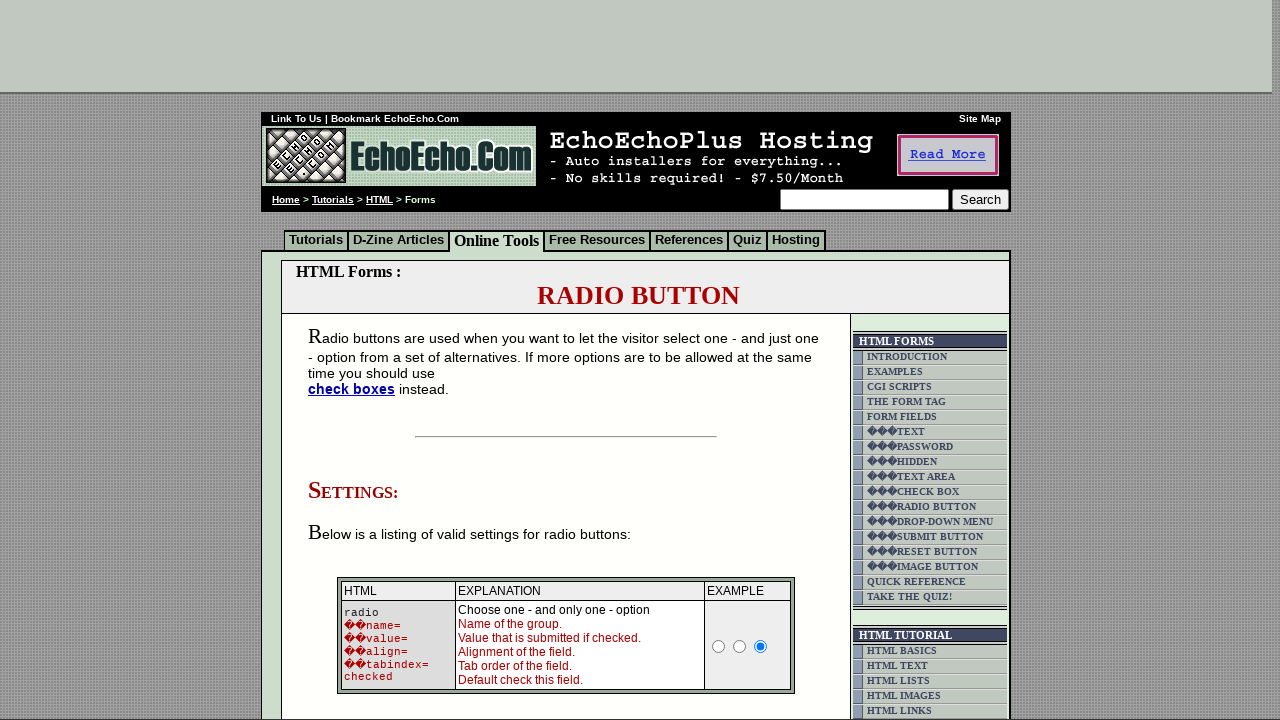

Located checkbox table element
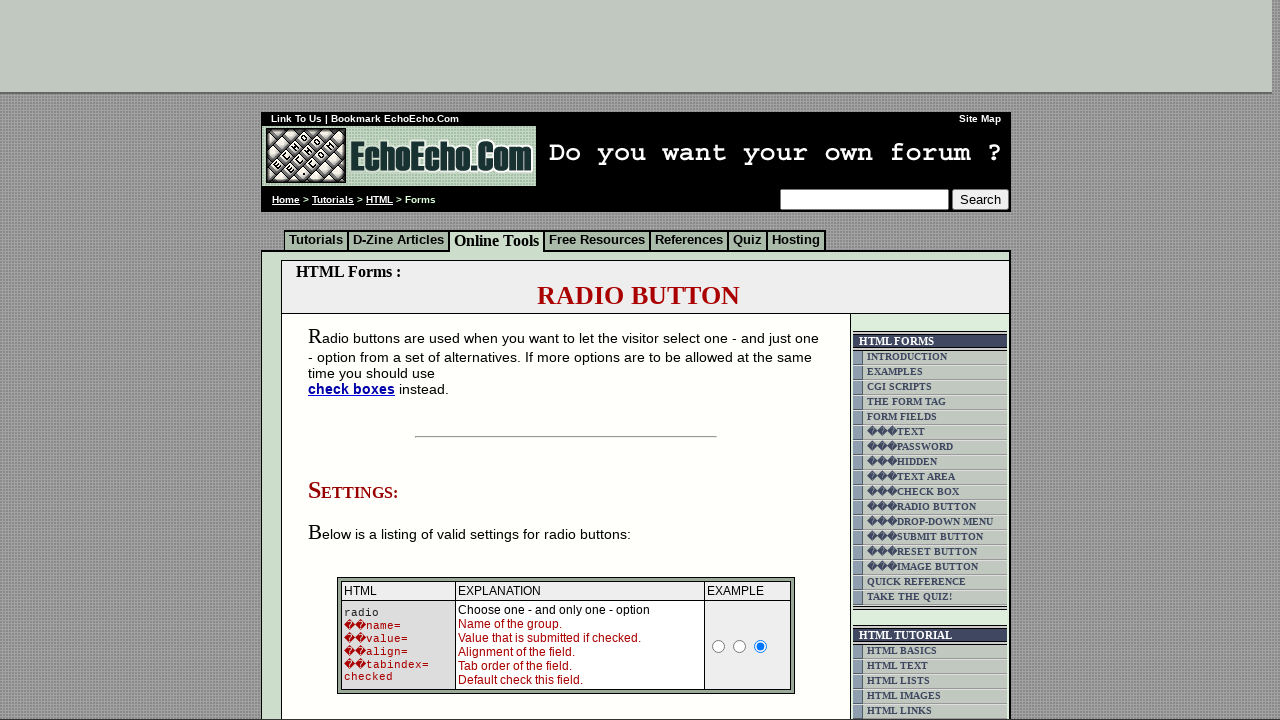

Retrieved all checkbox inputs from table
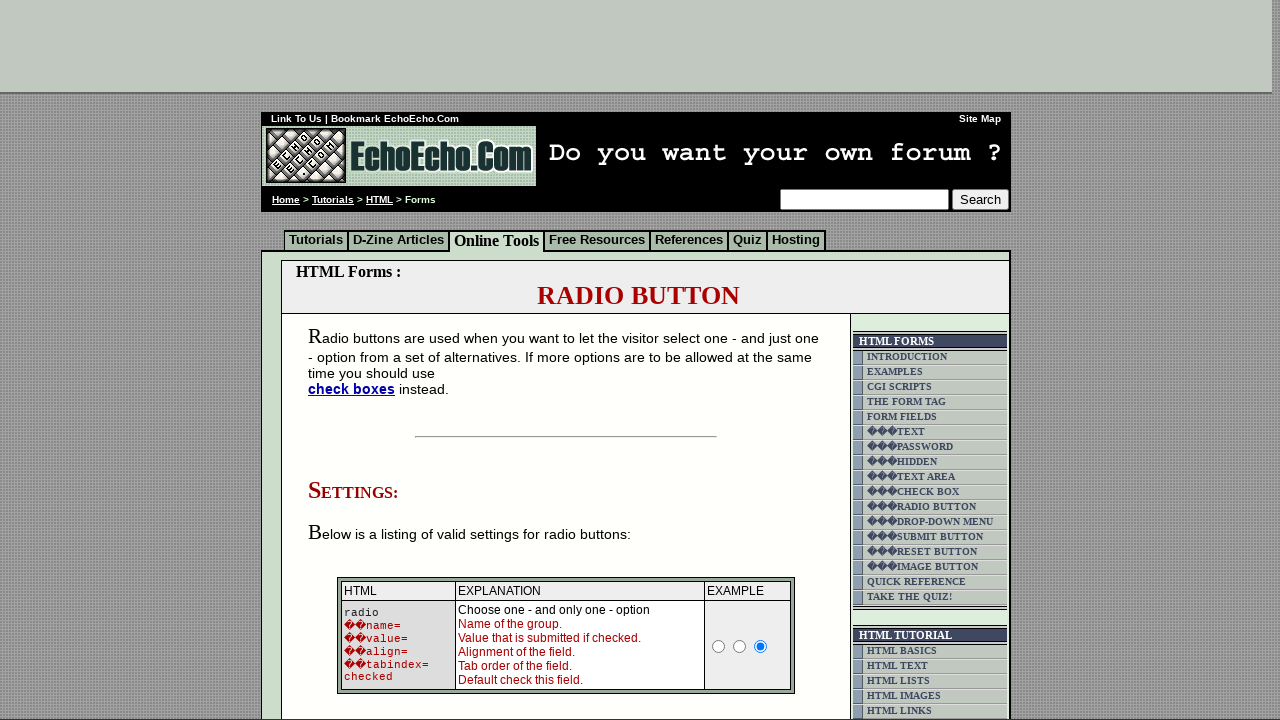

Clicked a checkbox in the table at (356, 360) on xpath=//html/body/div[2]/table[9]/tbody/tr/td[4]/table/tbody/tr/td/div/span/form
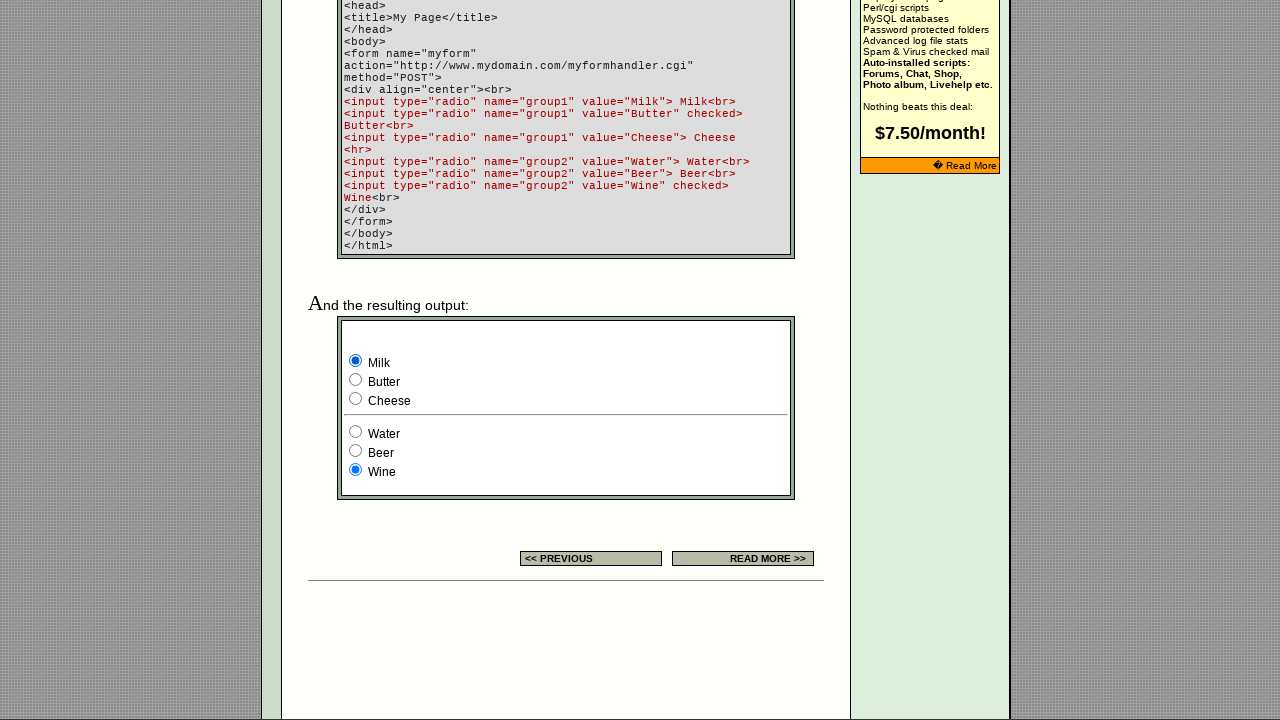

Clicked a checkbox in the table at (356, 380) on xpath=//html/body/div[2]/table[9]/tbody/tr/td[4]/table/tbody/tr/td/div/span/form
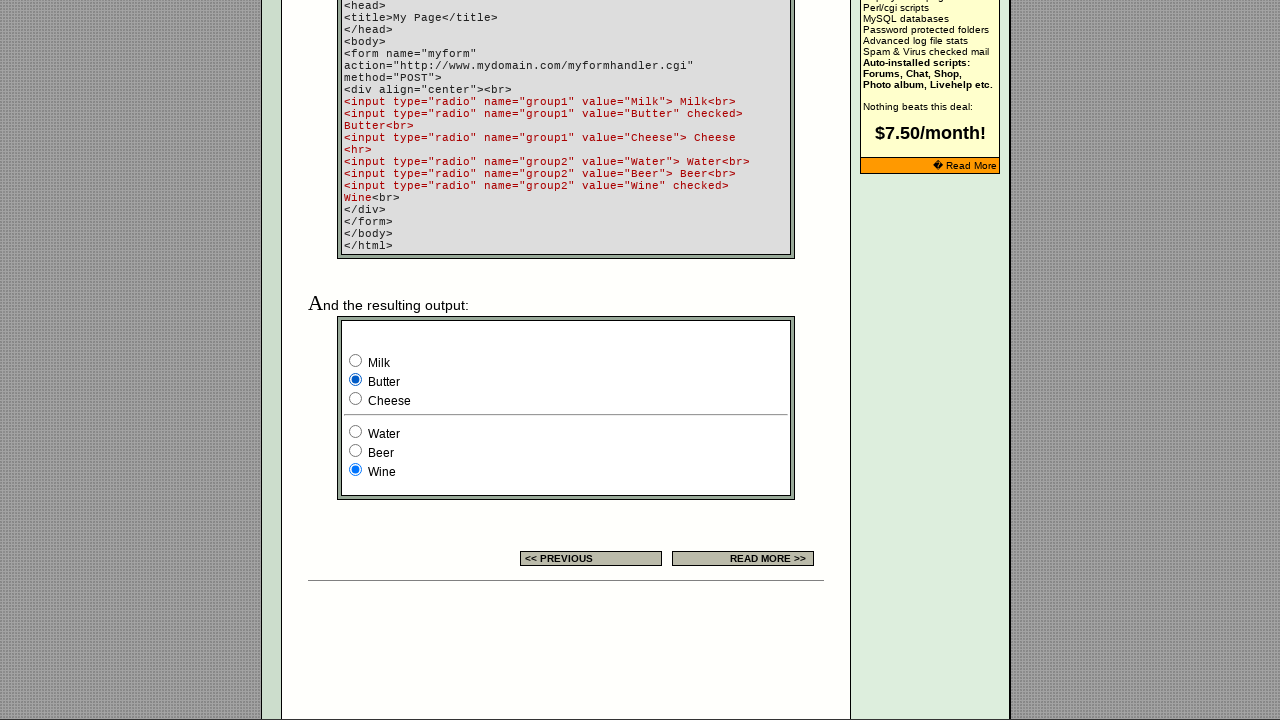

Clicked a checkbox in the table at (356, 398) on xpath=//html/body/div[2]/table[9]/tbody/tr/td[4]/table/tbody/tr/td/div/span/form
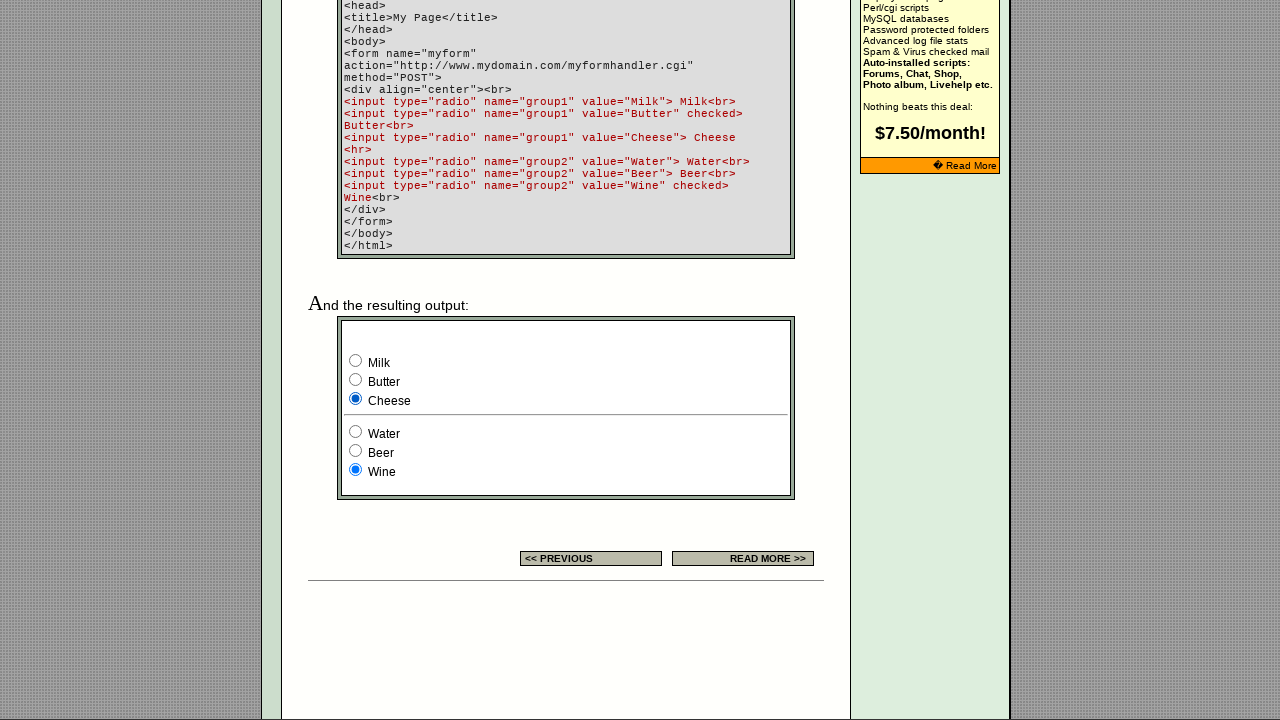

Clicked a checkbox in the table at (356, 432) on xpath=//html/body/div[2]/table[9]/tbody/tr/td[4]/table/tbody/tr/td/div/span/form
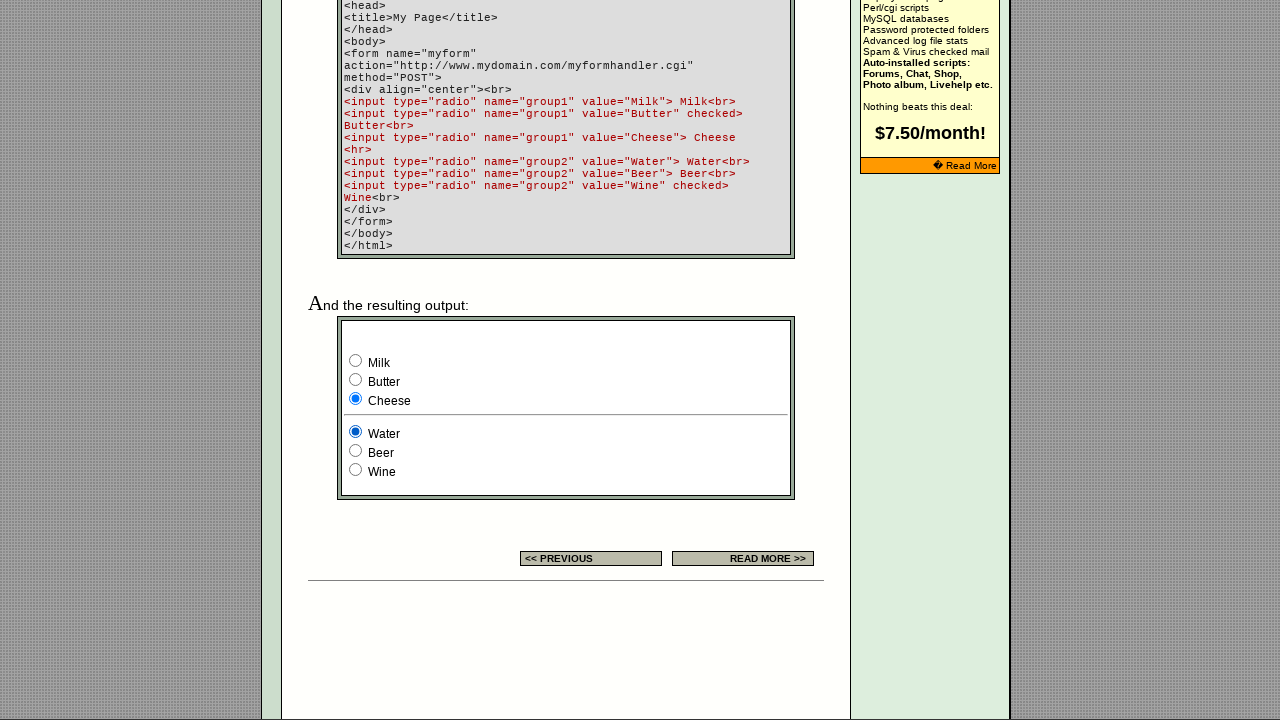

Clicked a checkbox in the table at (356, 450) on xpath=//html/body/div[2]/table[9]/tbody/tr/td[4]/table/tbody/tr/td/div/span/form
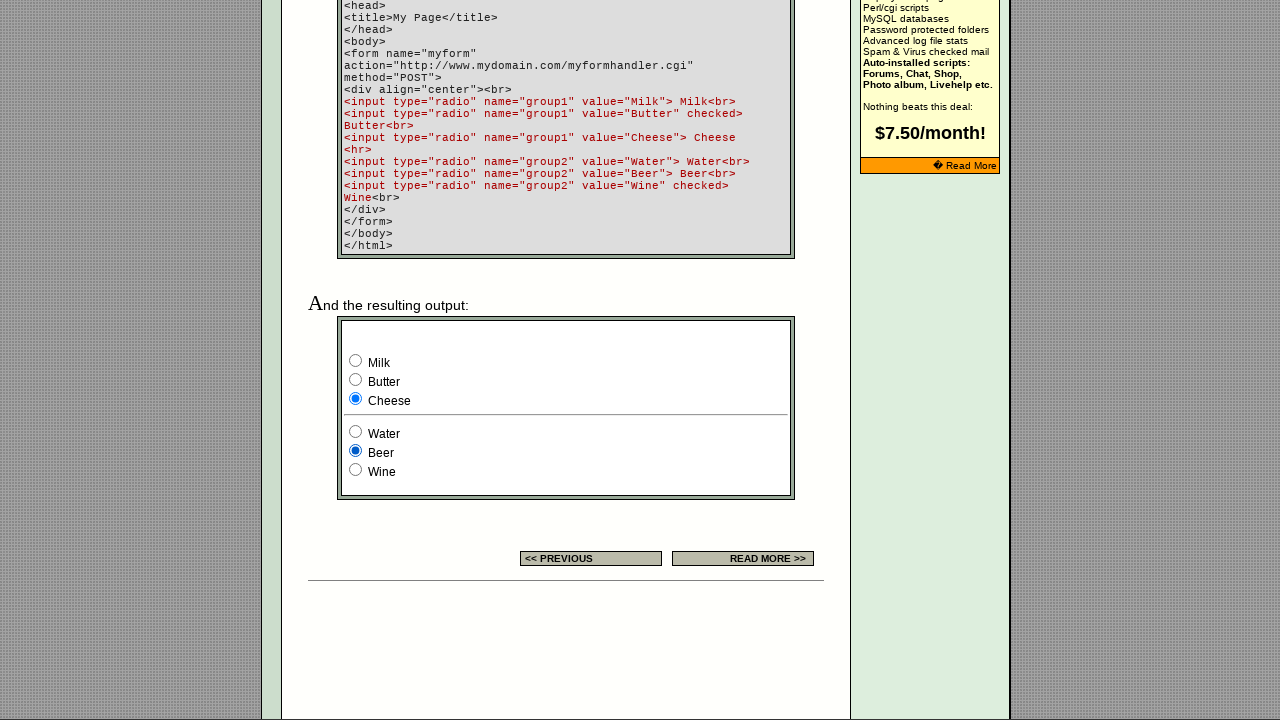

Clicked a checkbox in the table at (356, 470) on xpath=//html/body/div[2]/table[9]/tbody/tr/td[4]/table/tbody/tr/td/div/span/form
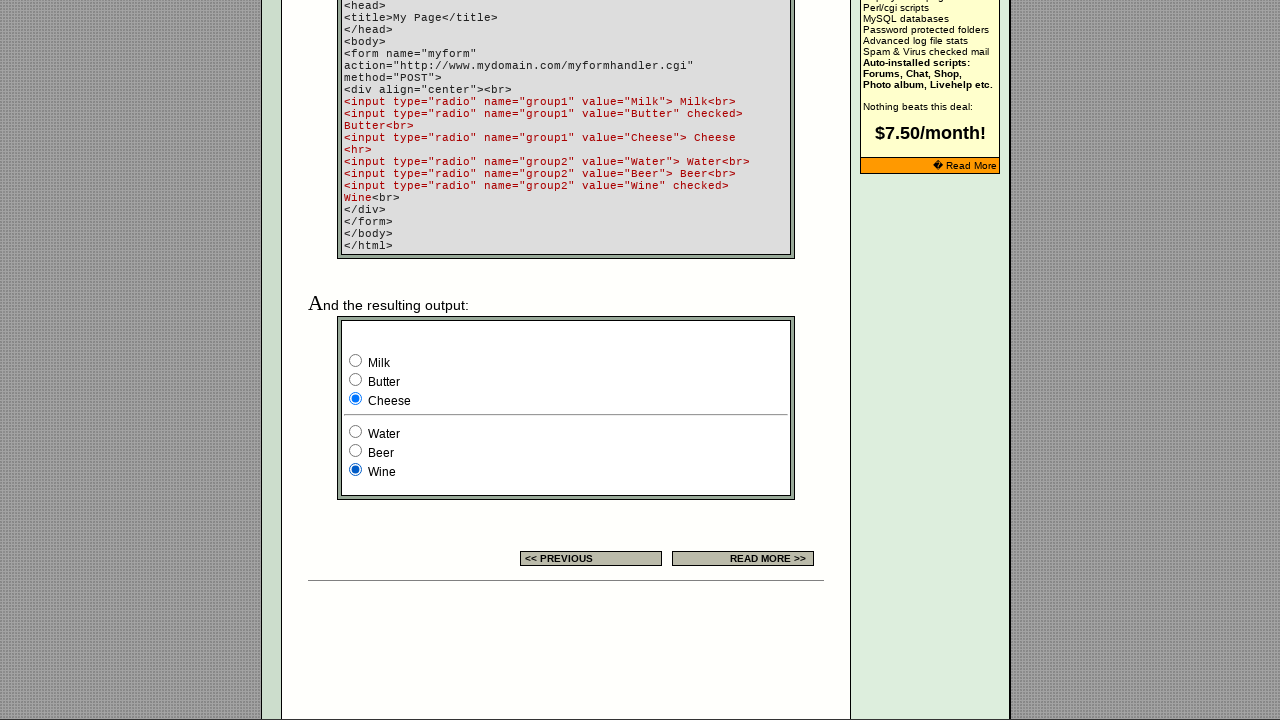

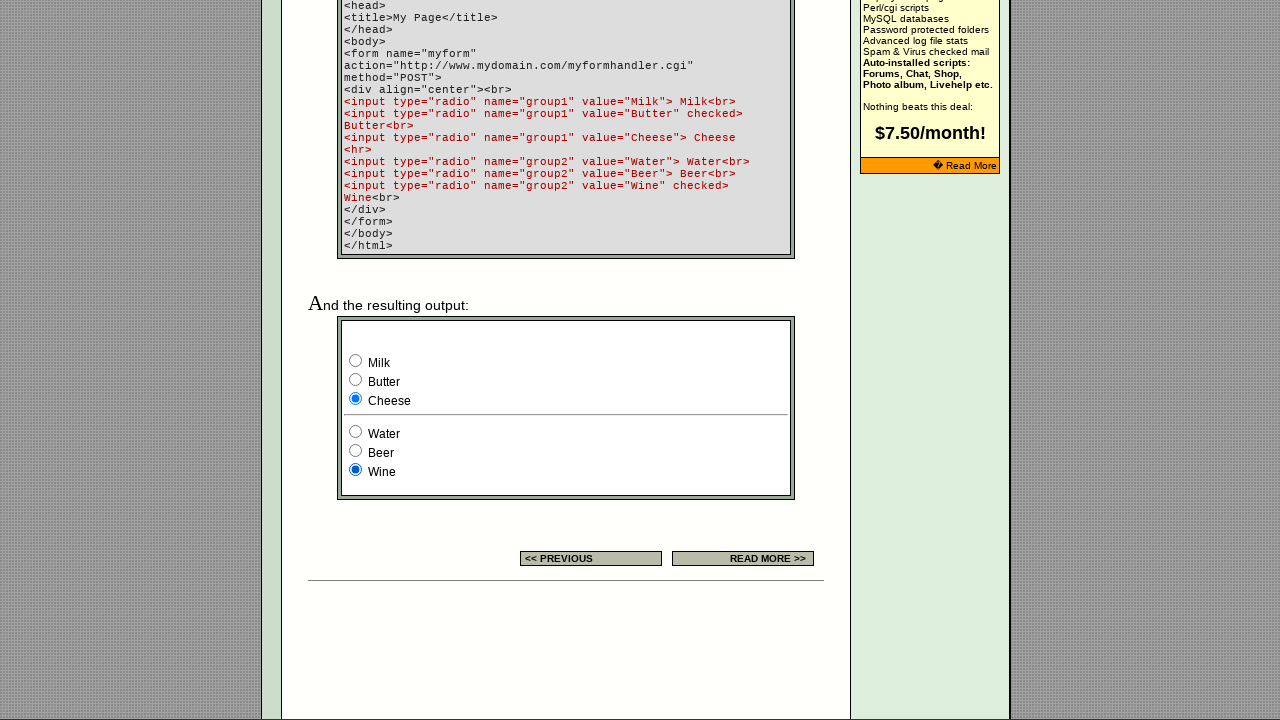